Tests dynamic checkbox functionality by removing and adding a checkbox element on the page

Starting URL: http://the-internet.herokuapp.com/dynamic_controls

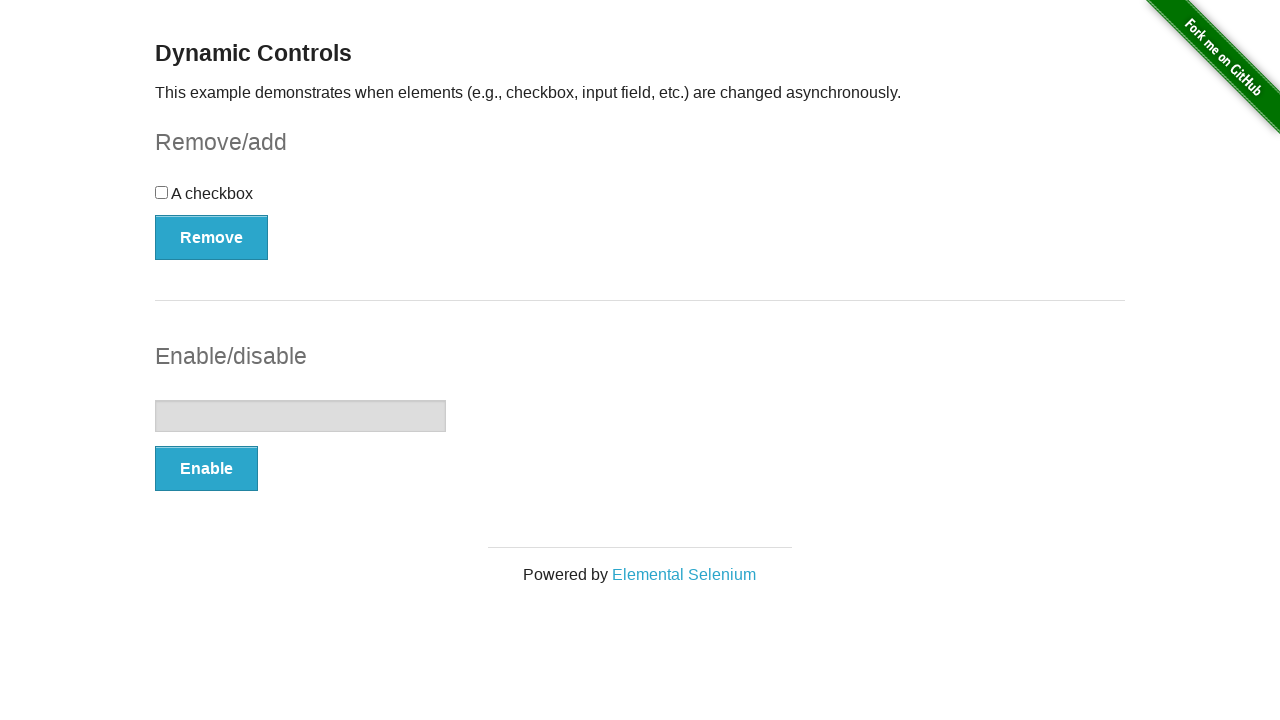

Clicked Remove button to remove the checkbox at (212, 237) on xpath=//form[contains(@id, 'checkbox')]//button
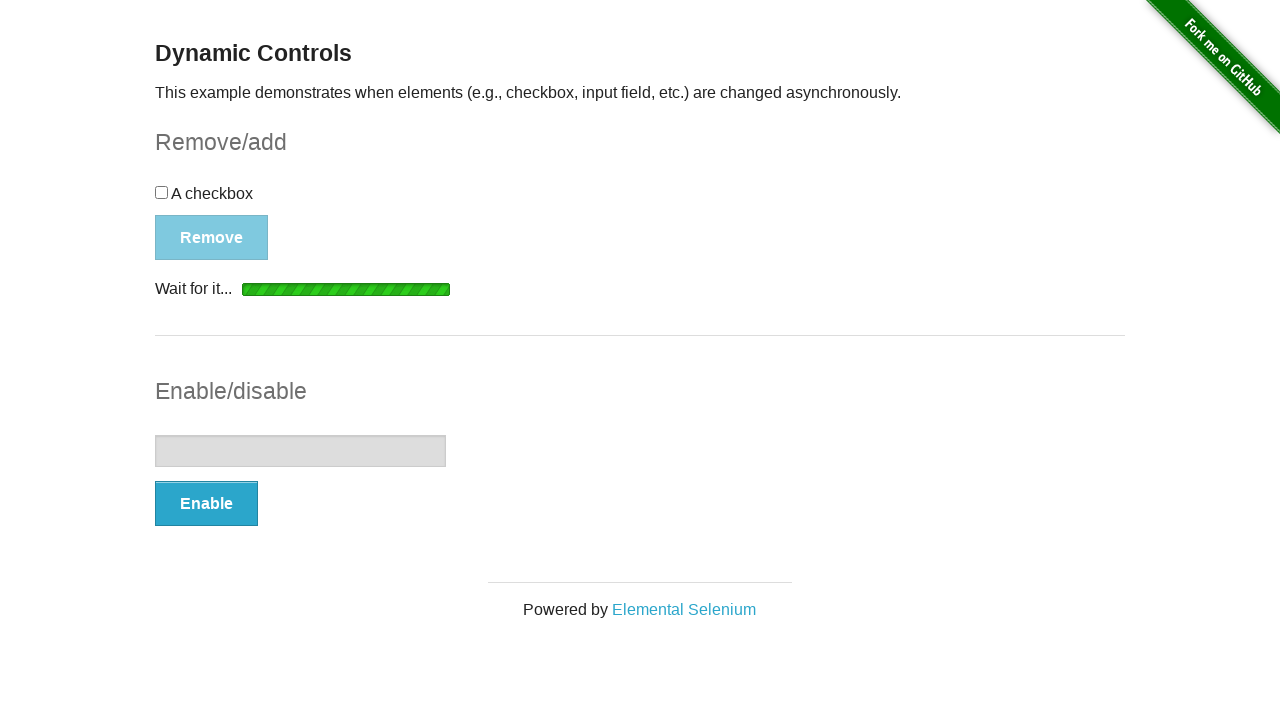

Verified checkbox was removed from the page
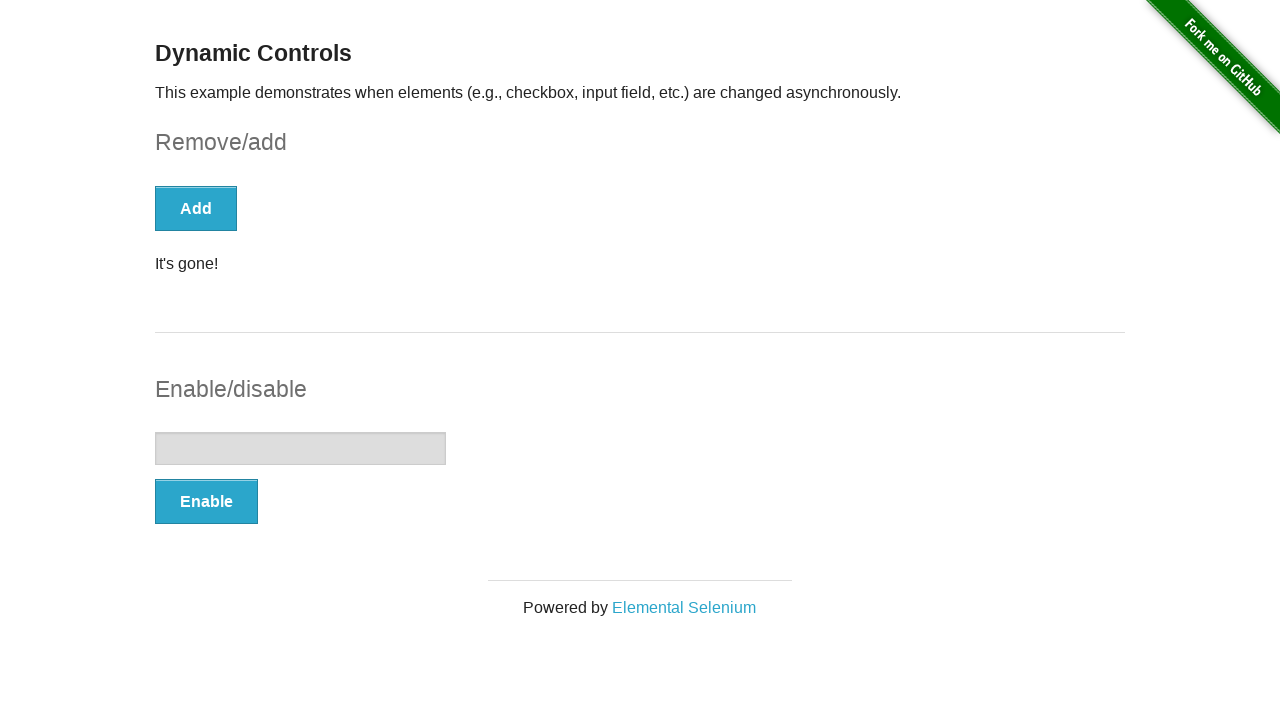

Clicked Add button to add the checkbox back at (196, 208) on xpath=//form[contains(@id, 'checkbox')]//button
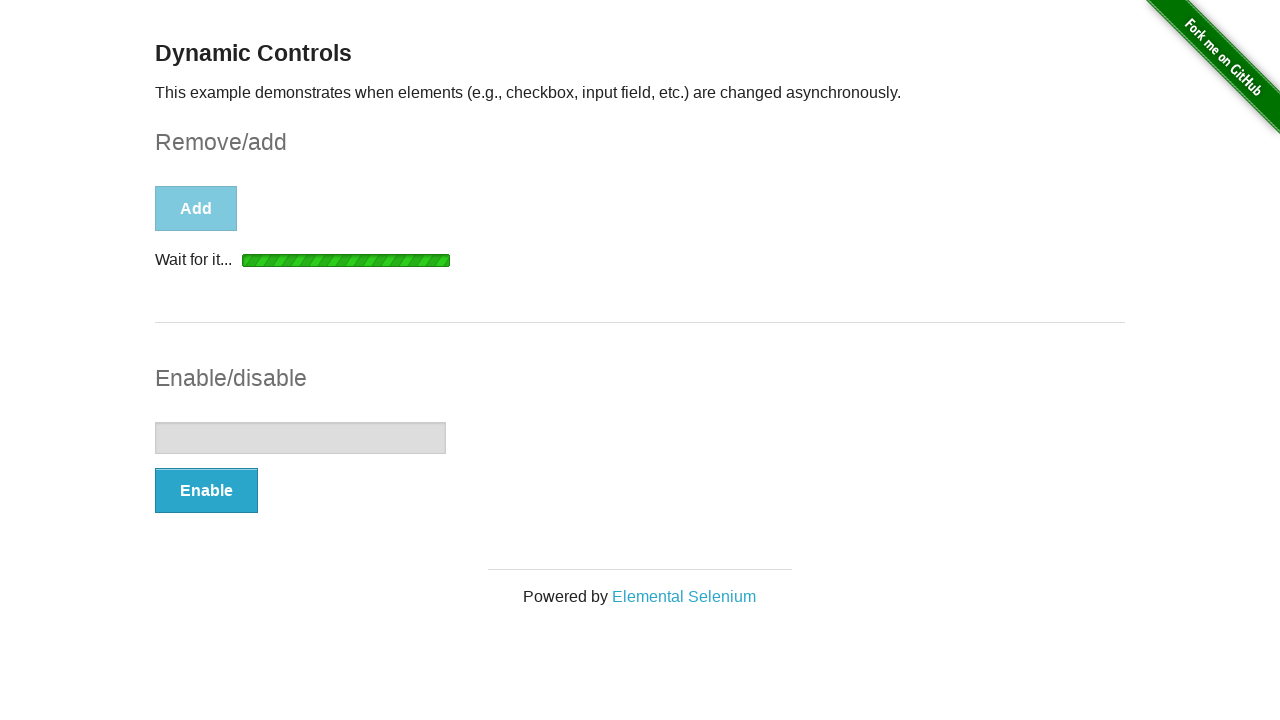

Verified checkbox reappeared on the page
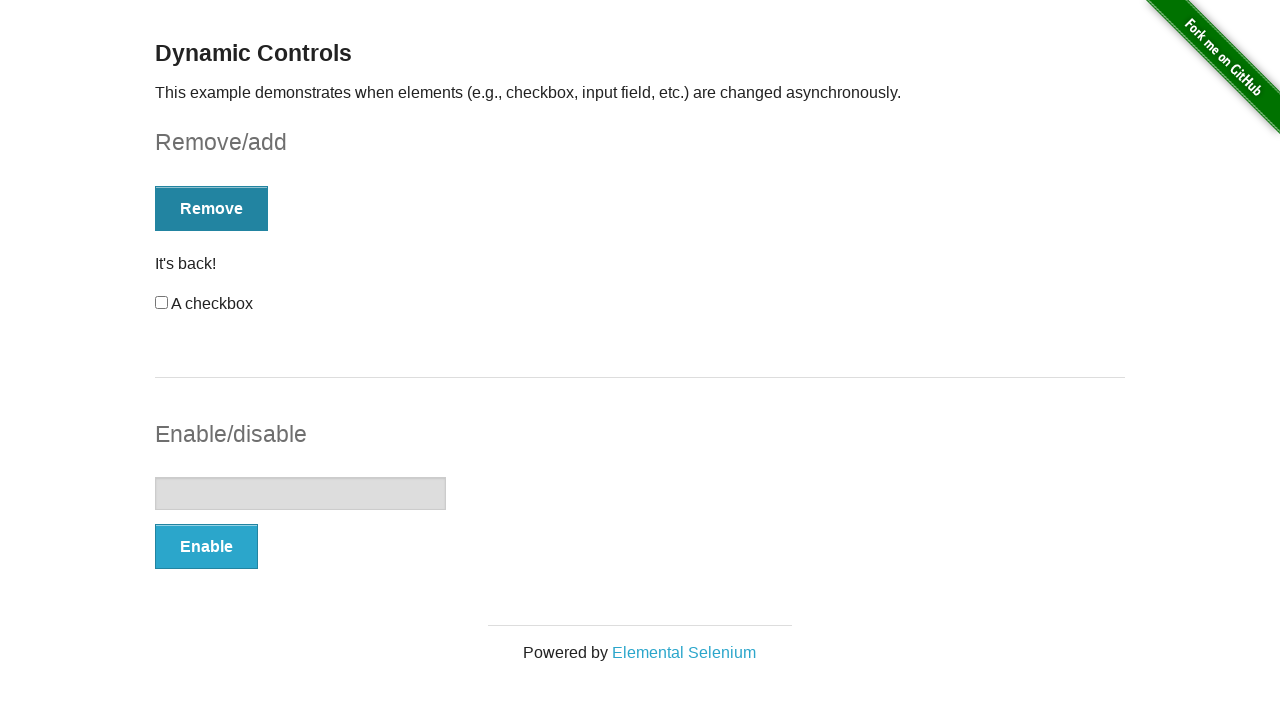

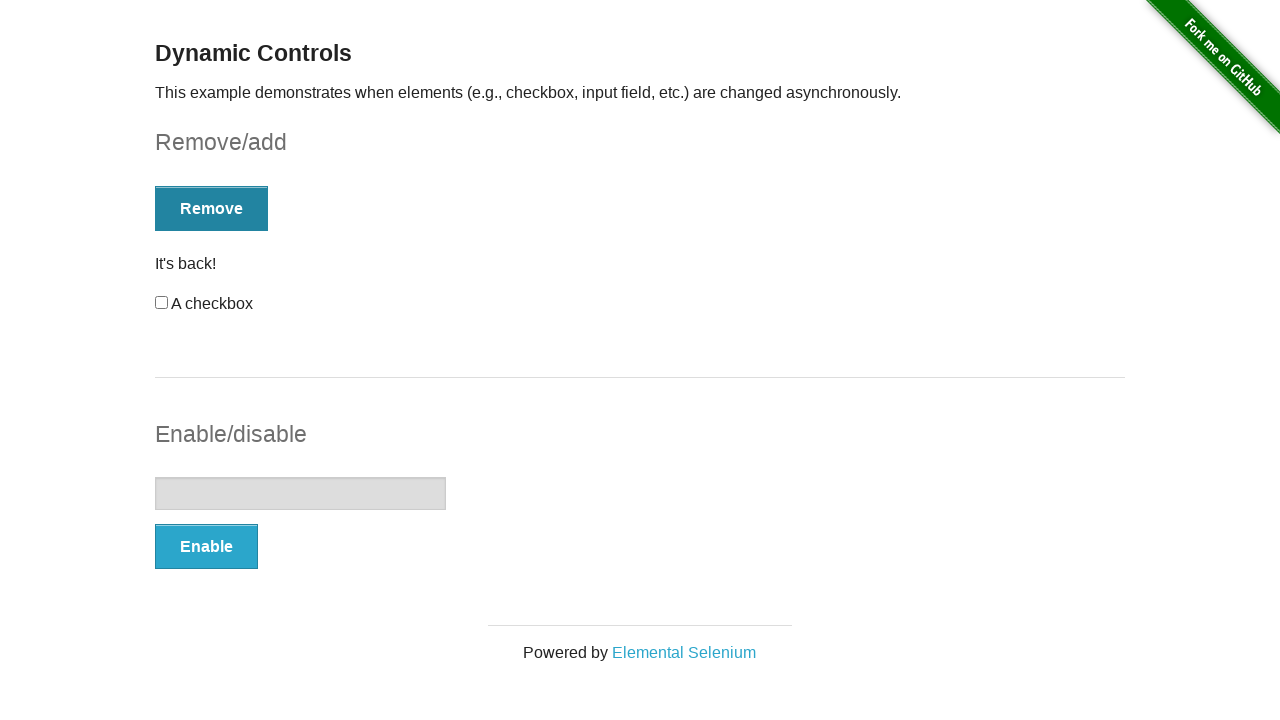